Tests drag and drop functionality by dragging an element from a source div and dropping it onto a target div on a demo page.

Starting URL: http://only-testing-blog.blogspot.in/2014/09/drag-and-drop.html

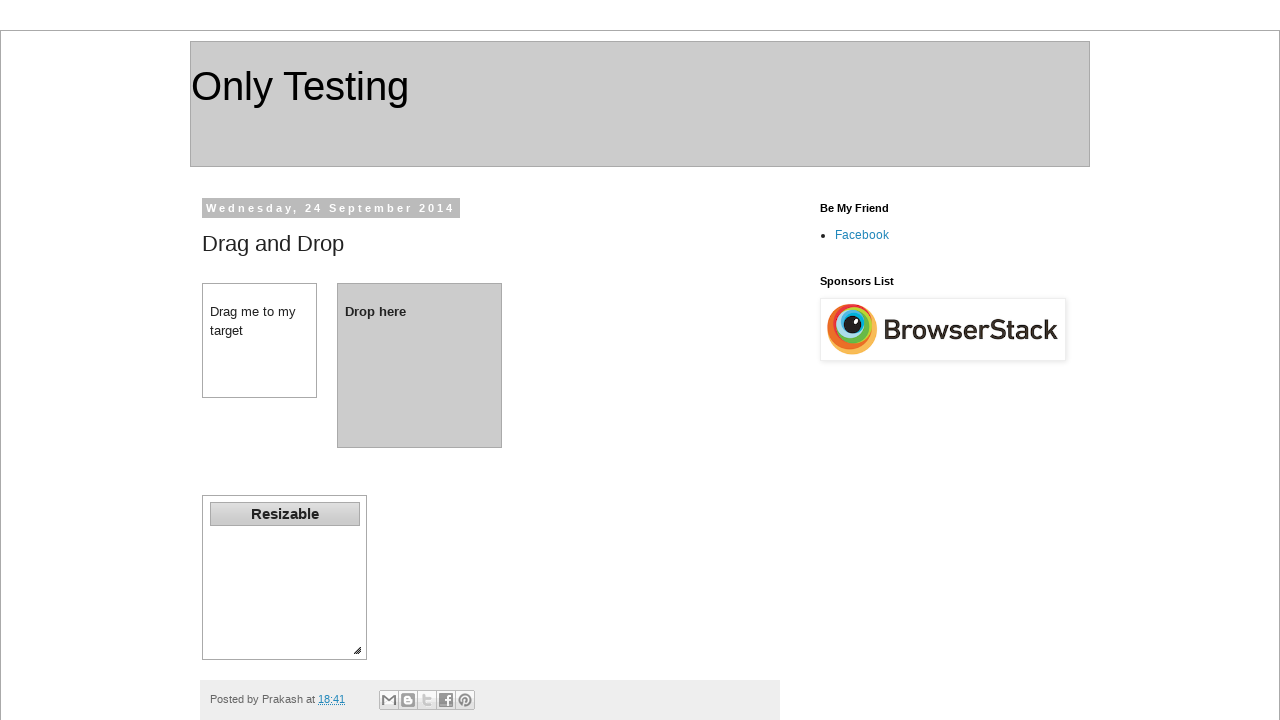

Retrieved page title
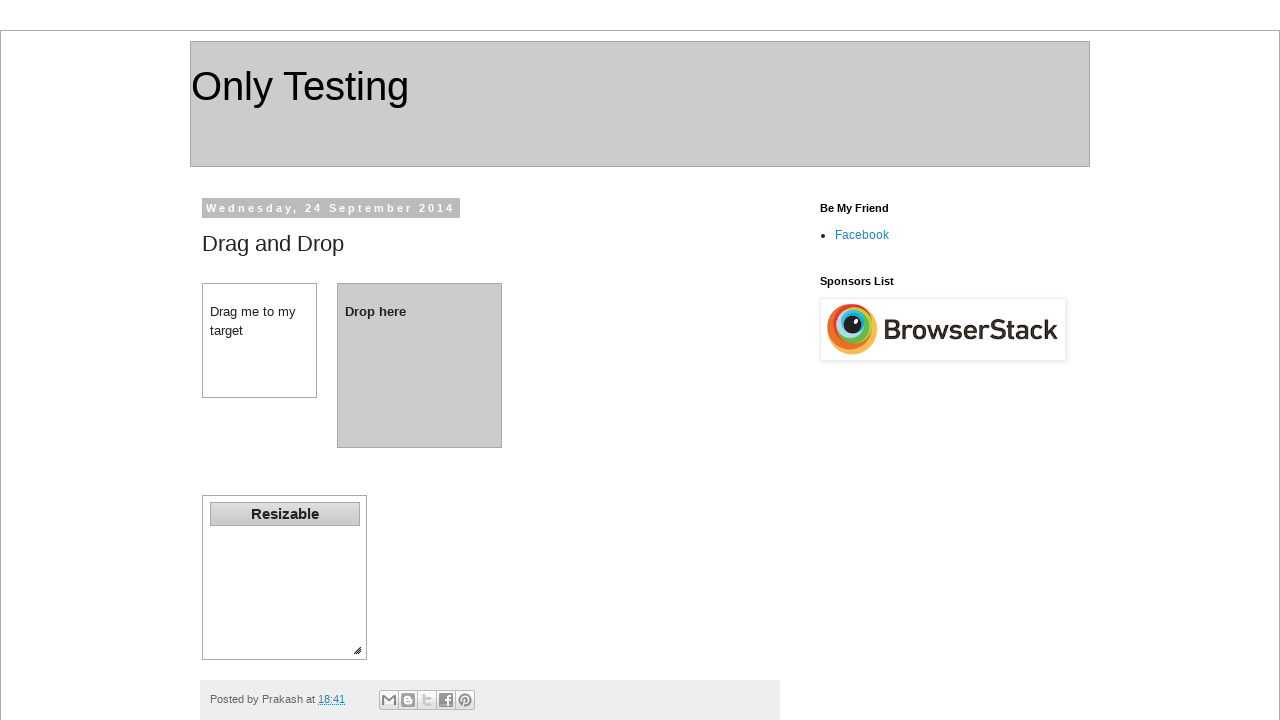

Calculated page title length
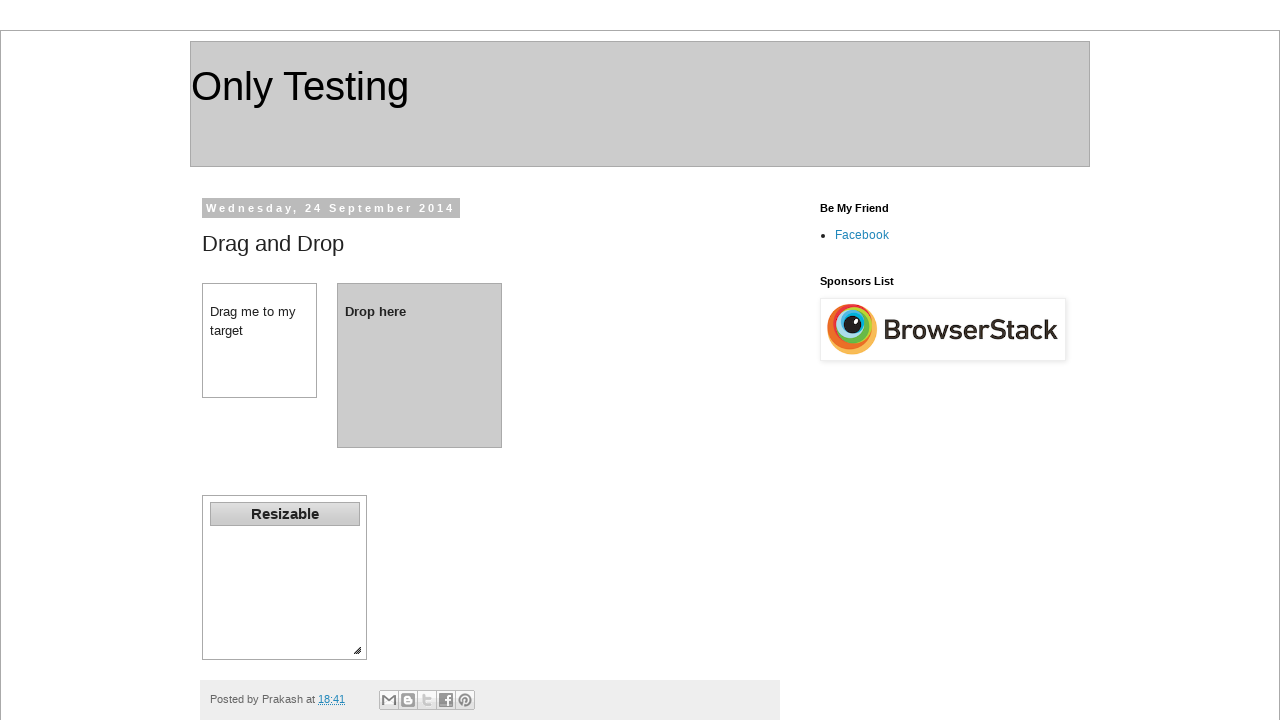

Retrieved current page URL
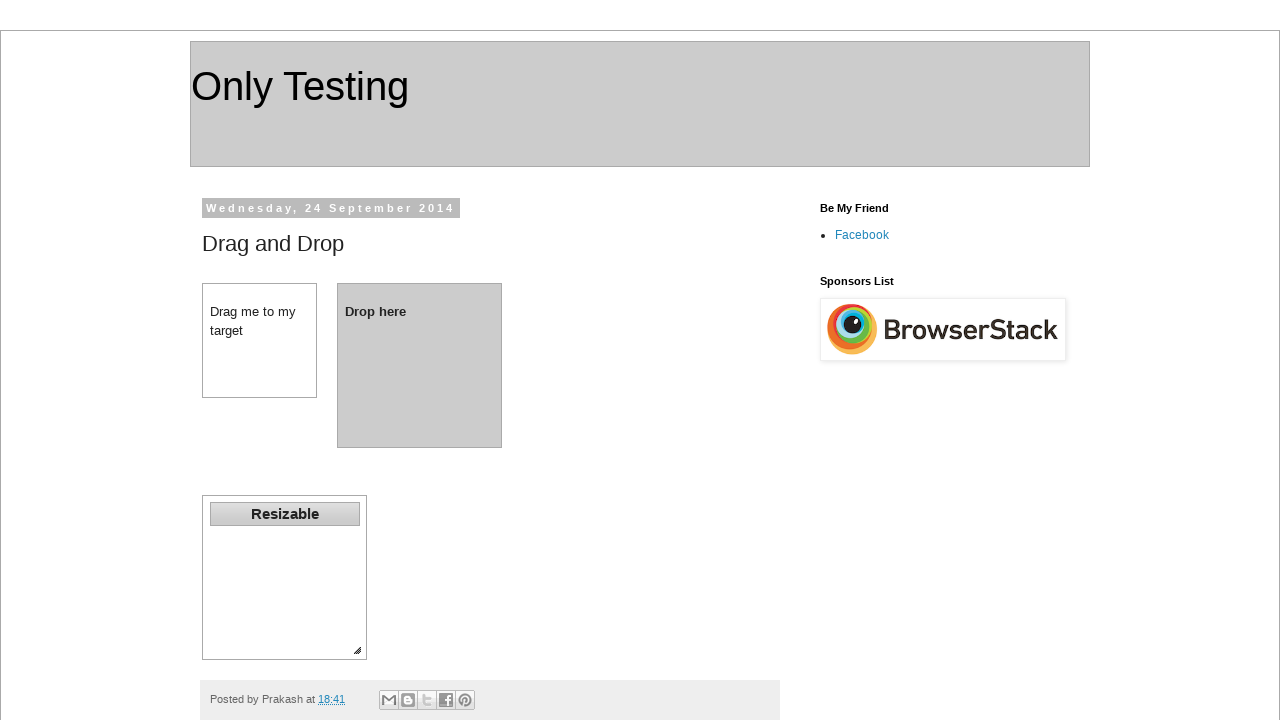

Waited for draggable element to be visible
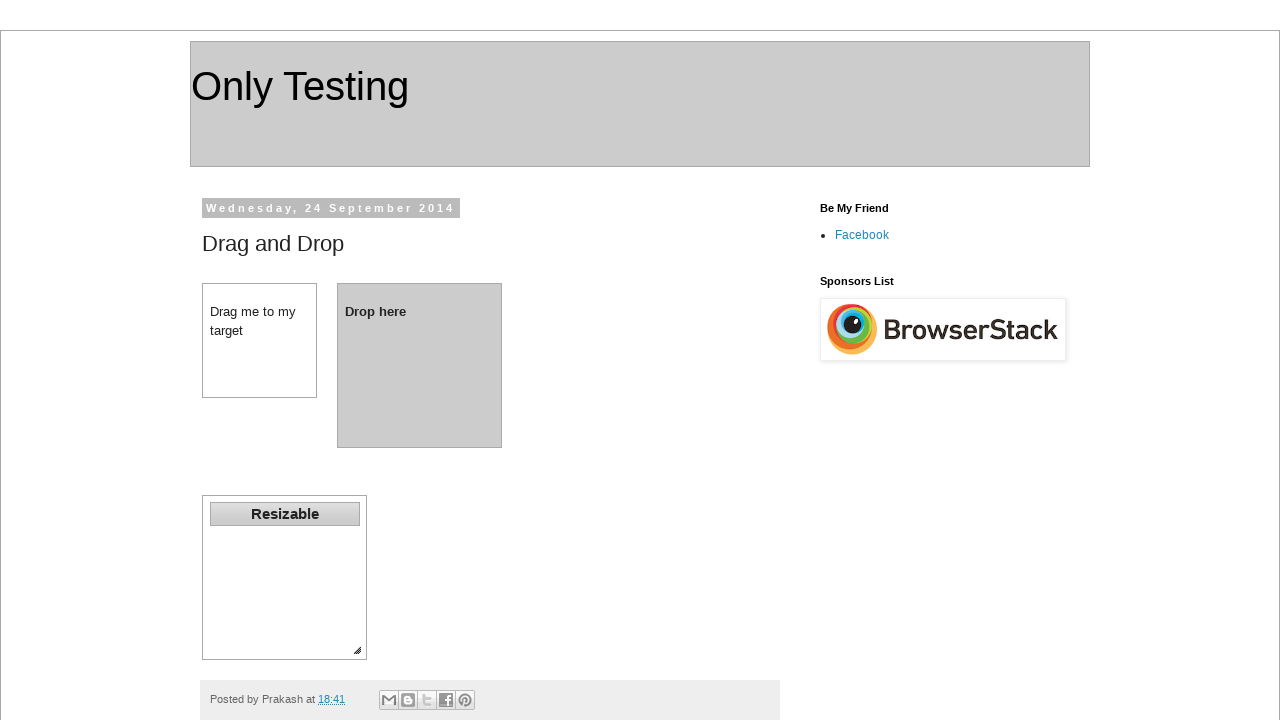

Retrieved draggable element text: '
Drag me to my target
'
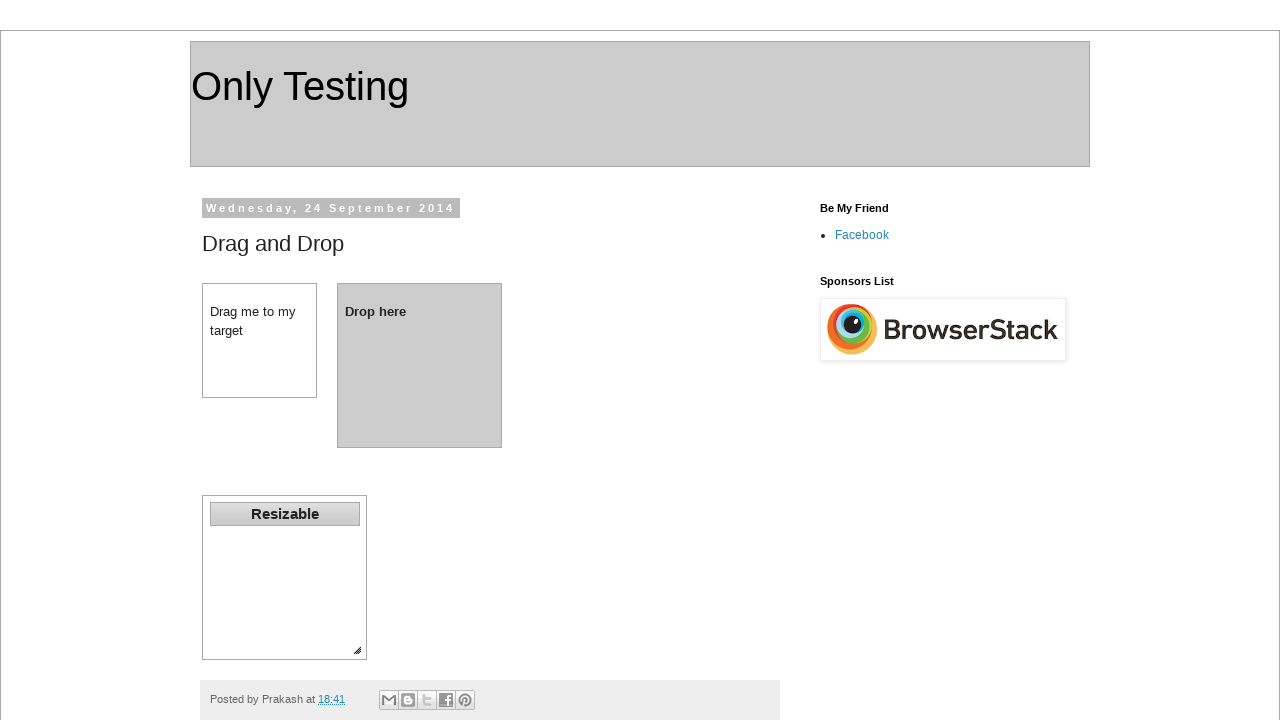

Dragged element from source div and dropped it onto target div at (420, 365)
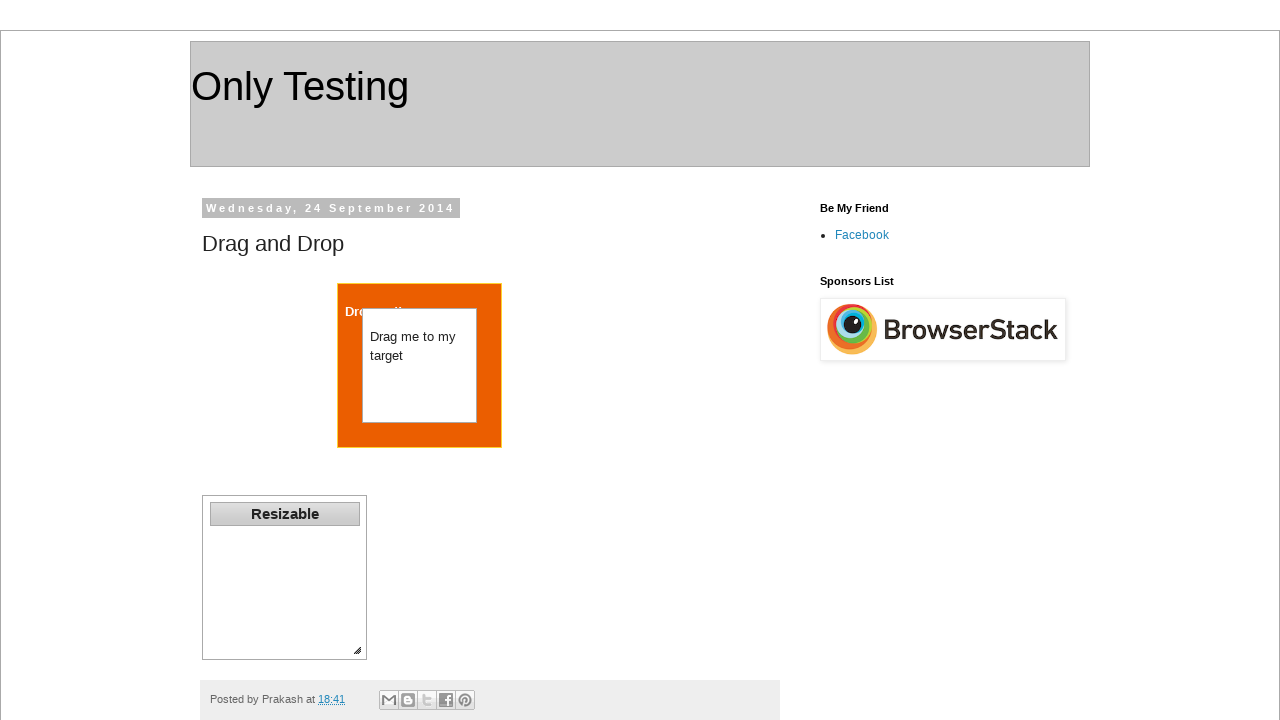

Verified page title matches expected value after drag and drop
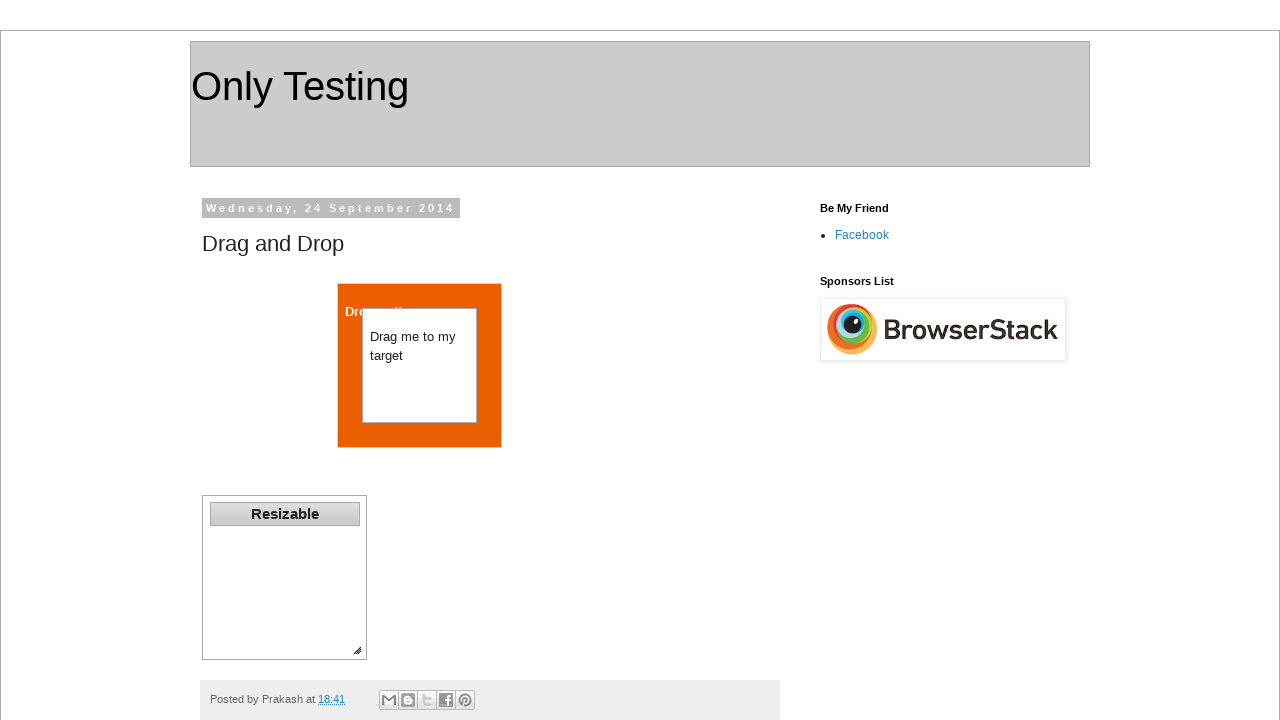

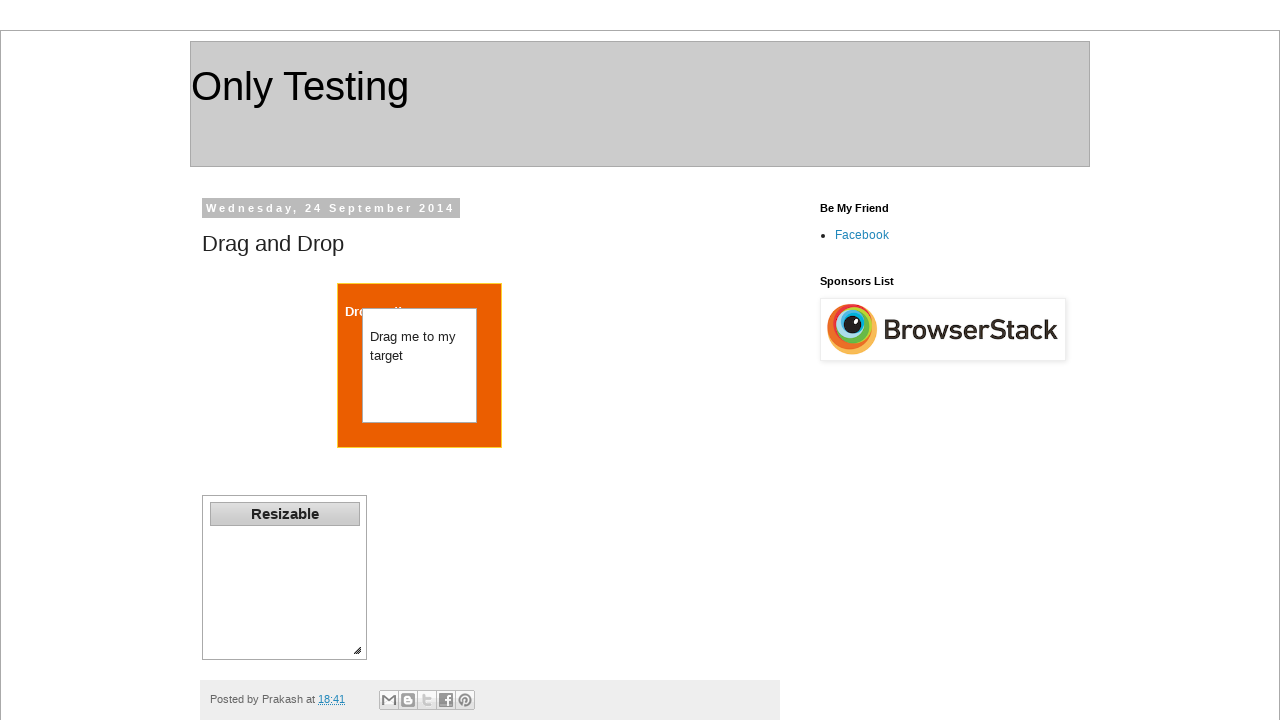